Tests that a todo item is removed when edited to an empty string

Starting URL: https://demo.playwright.dev/todomvc

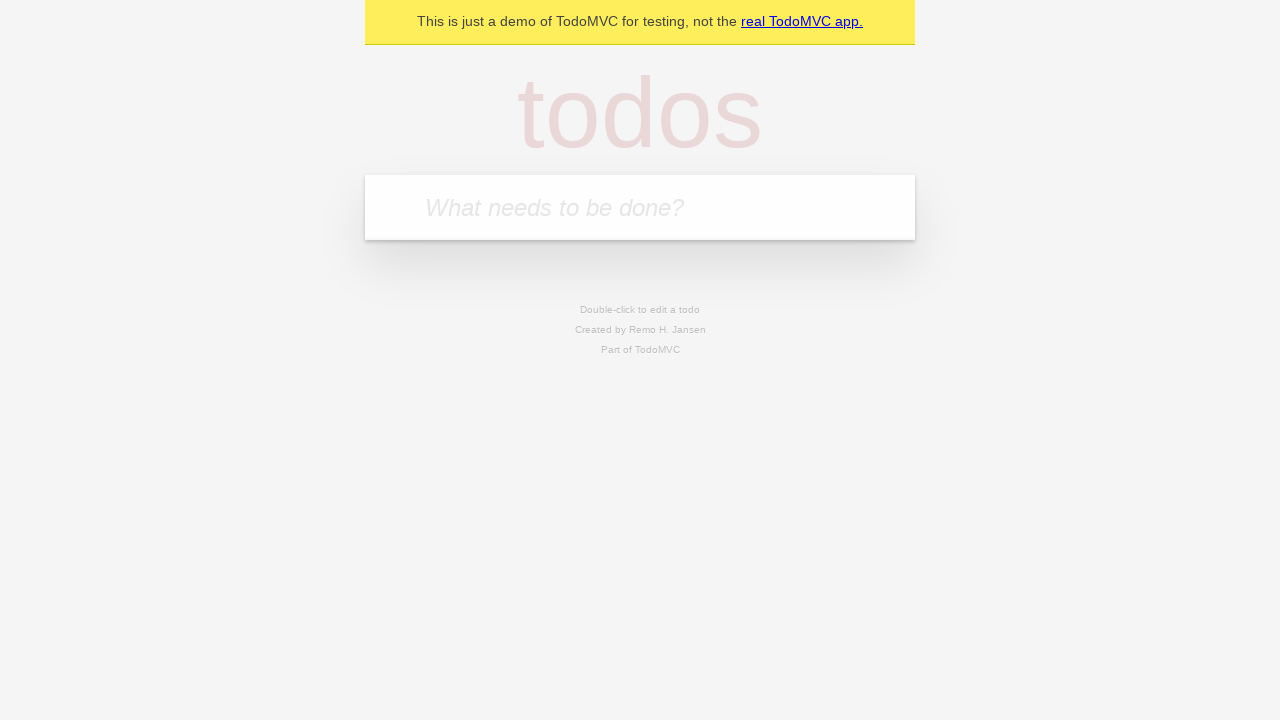

Filled new todo input with 'buy some cheese' on .new-todo
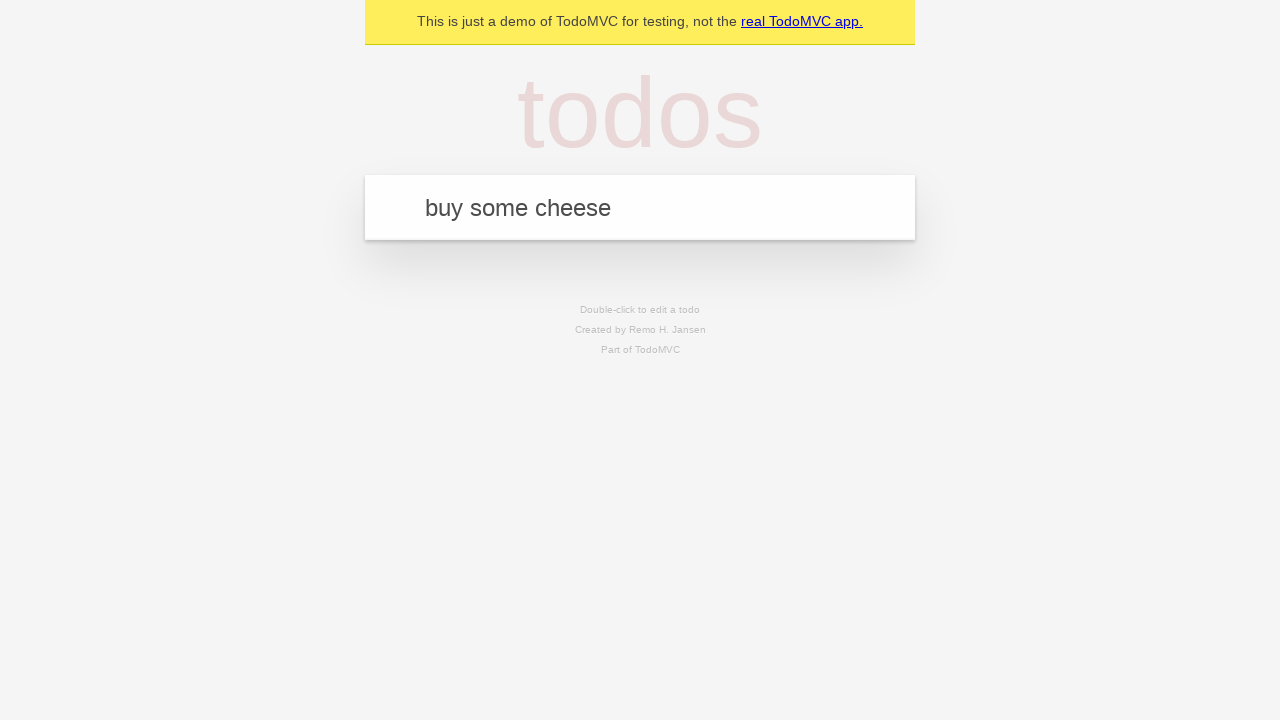

Pressed Enter to create first todo item on .new-todo
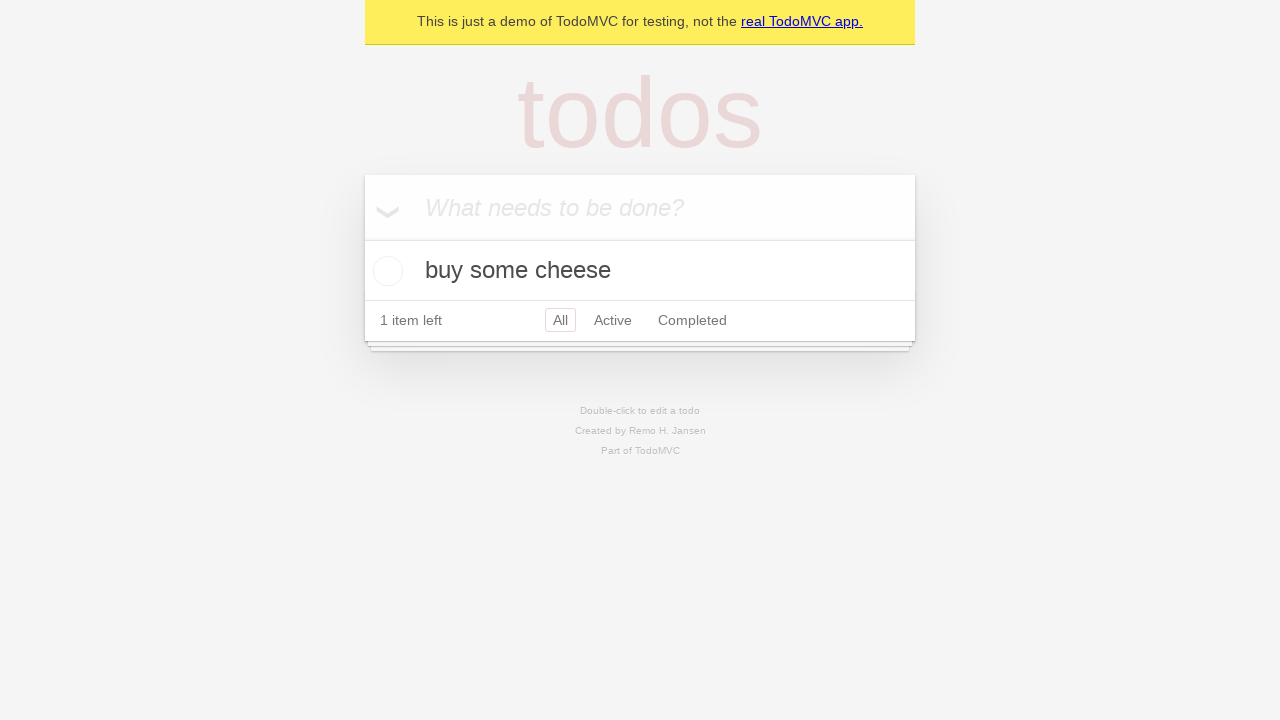

Filled new todo input with 'feed the cat' on .new-todo
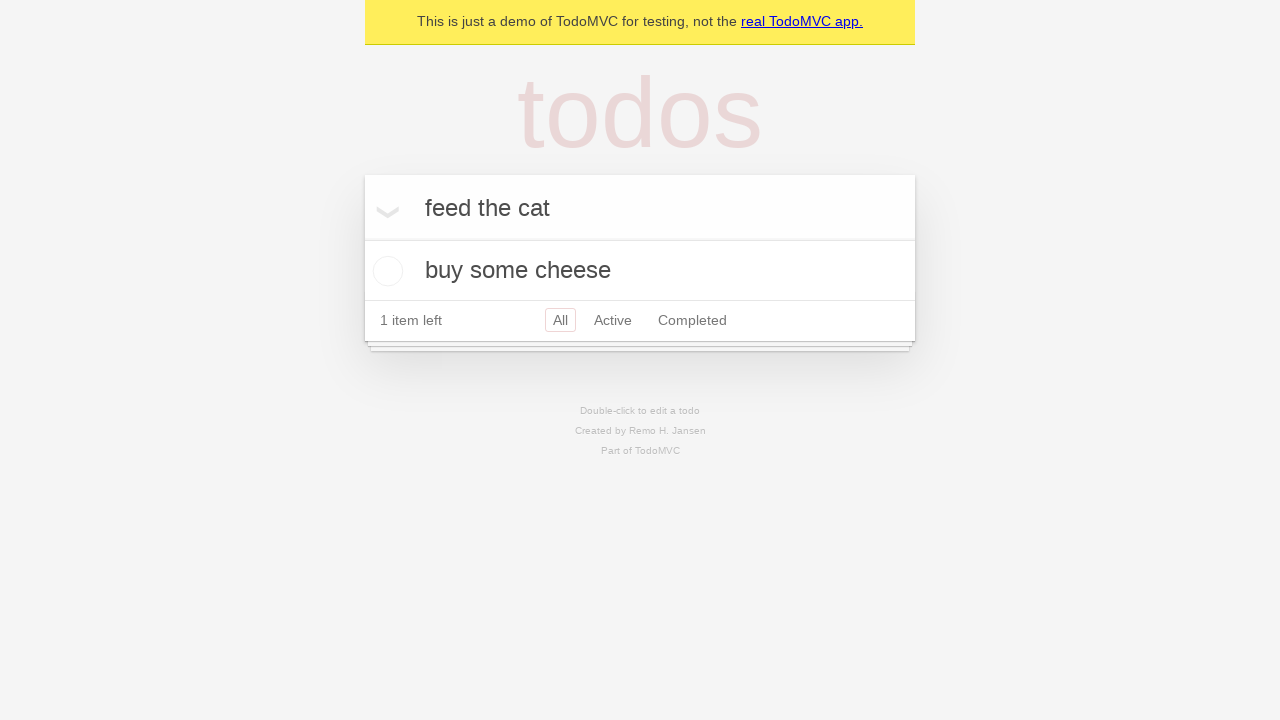

Pressed Enter to create second todo item on .new-todo
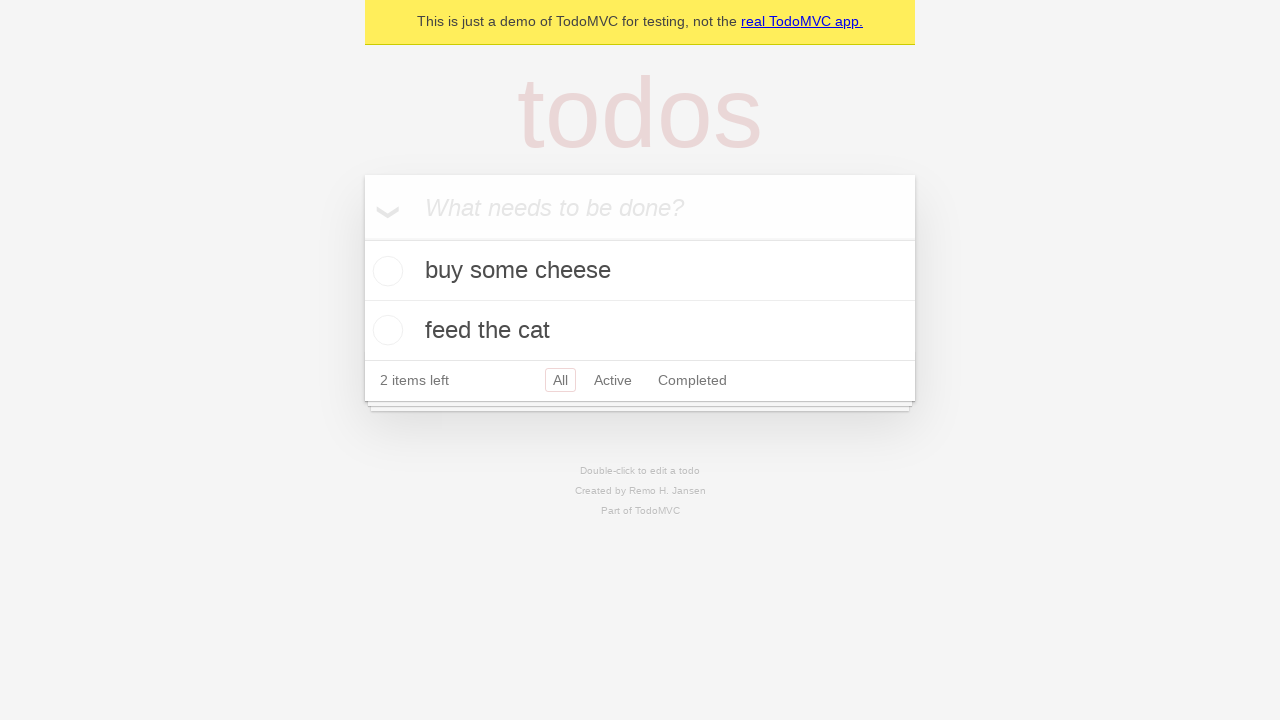

Filled new todo input with 'book a doctors appointment' on .new-todo
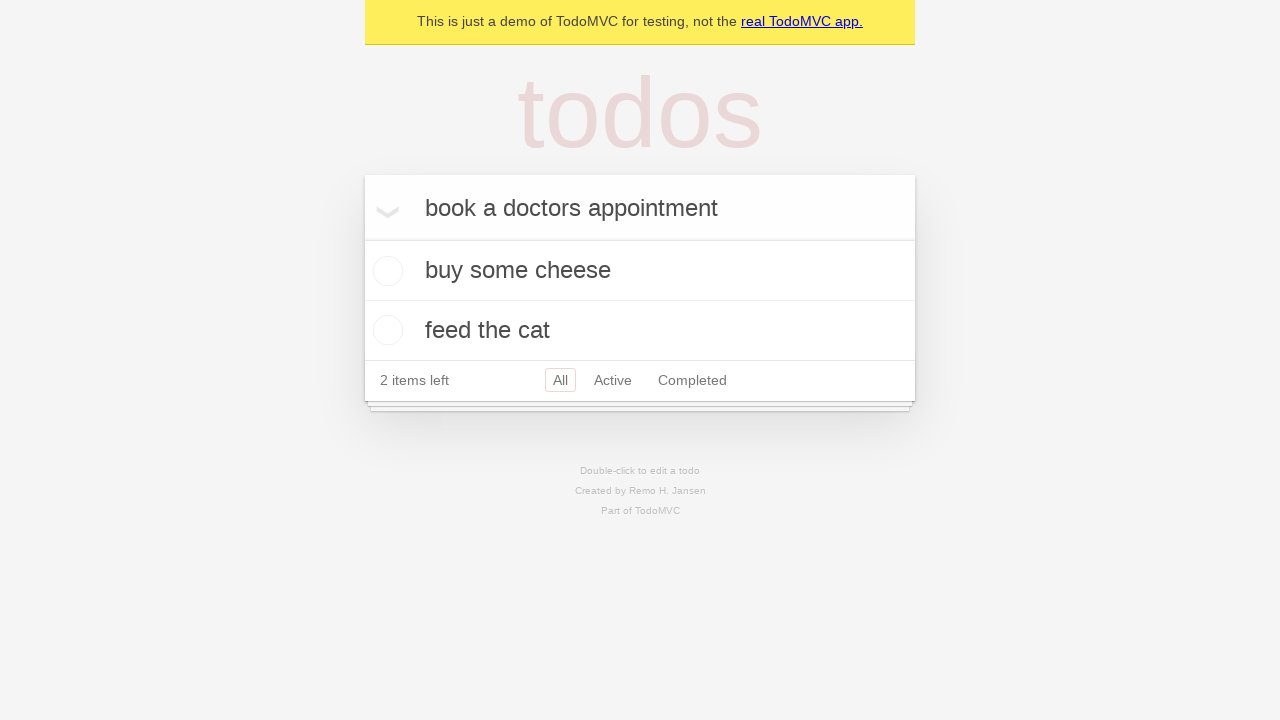

Pressed Enter to create third todo item on .new-todo
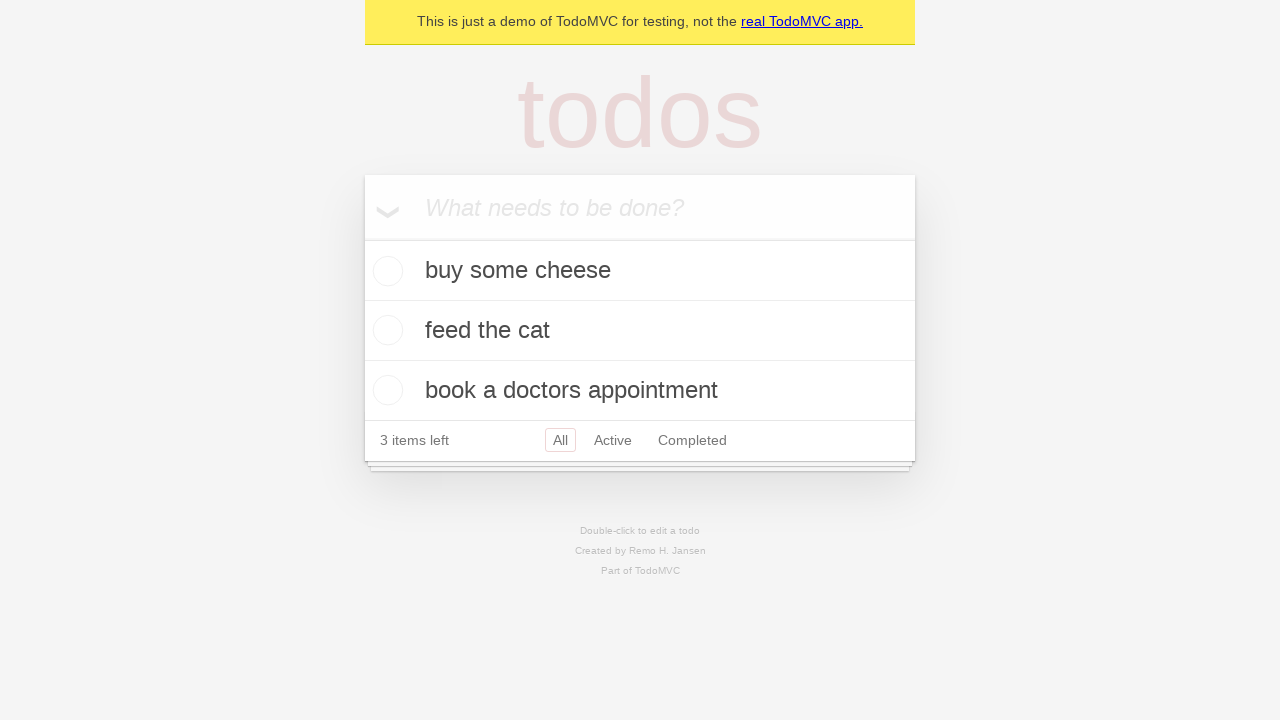

Double-clicked second todo item to enter edit mode at (640, 331) on .todo-list li >> nth=1
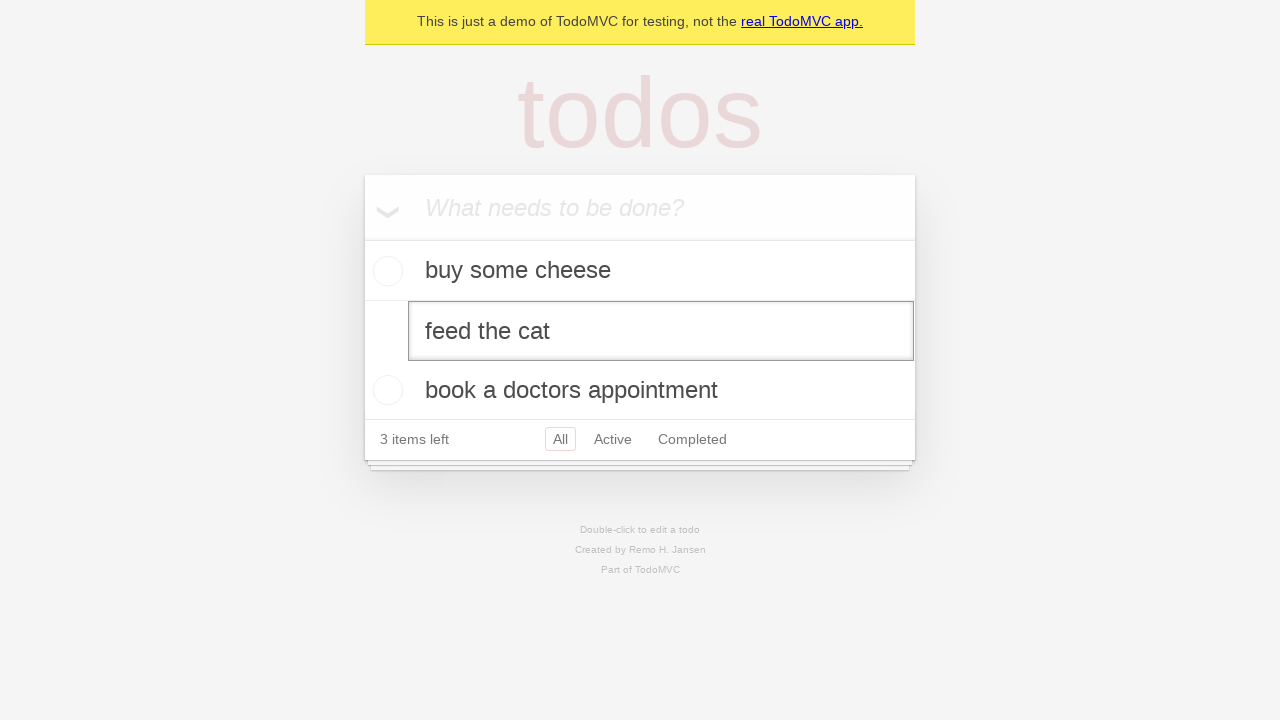

Cleared the text in the edit field for second todo item on .todo-list li >> nth=1 >> .edit
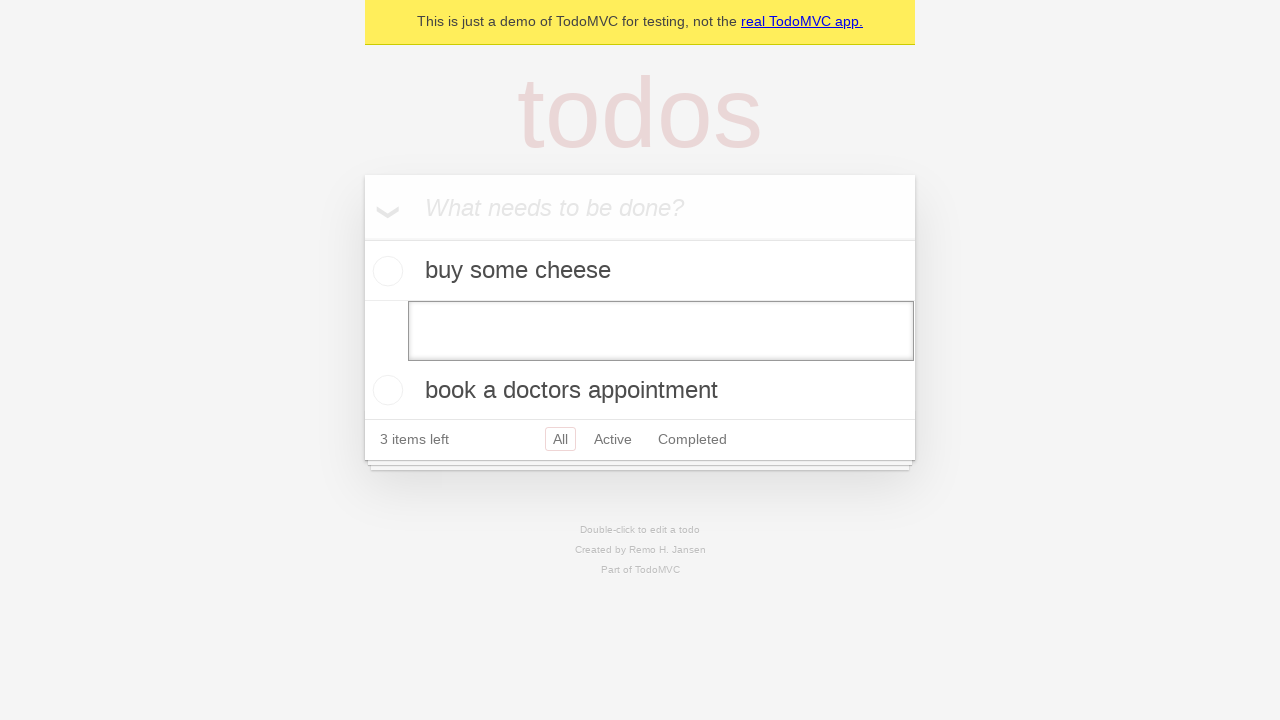

Pressed Enter to confirm empty text and remove todo item on .todo-list li >> nth=1 >> .edit
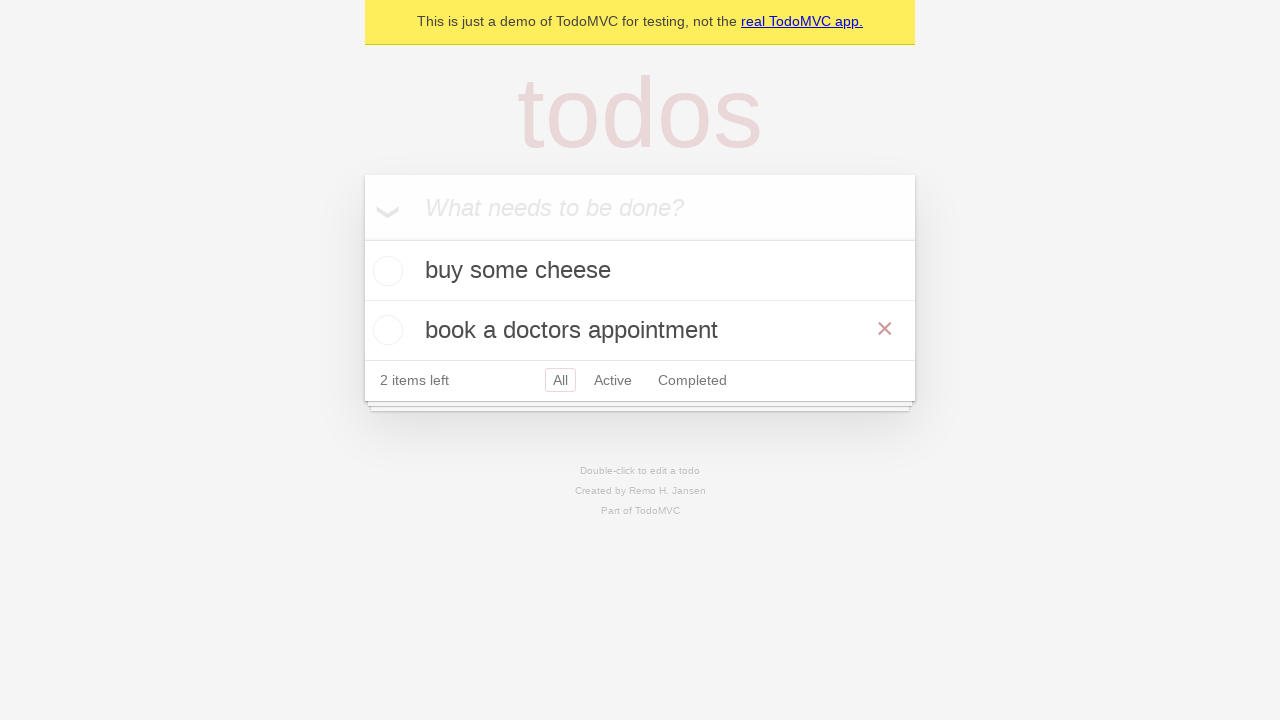

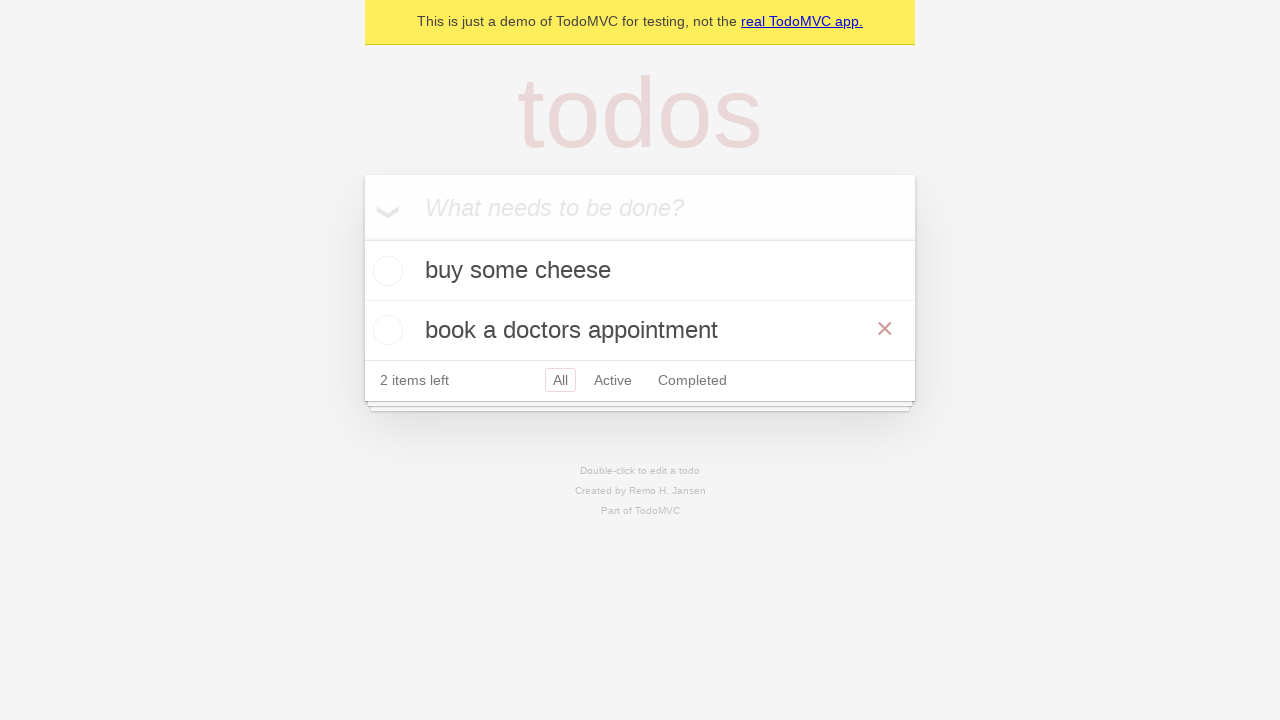